Tests a form submission by filling name and number fields, submitting the form, and verifying a success alert appears

Starting URL: https://sauce-form.vercel.app/

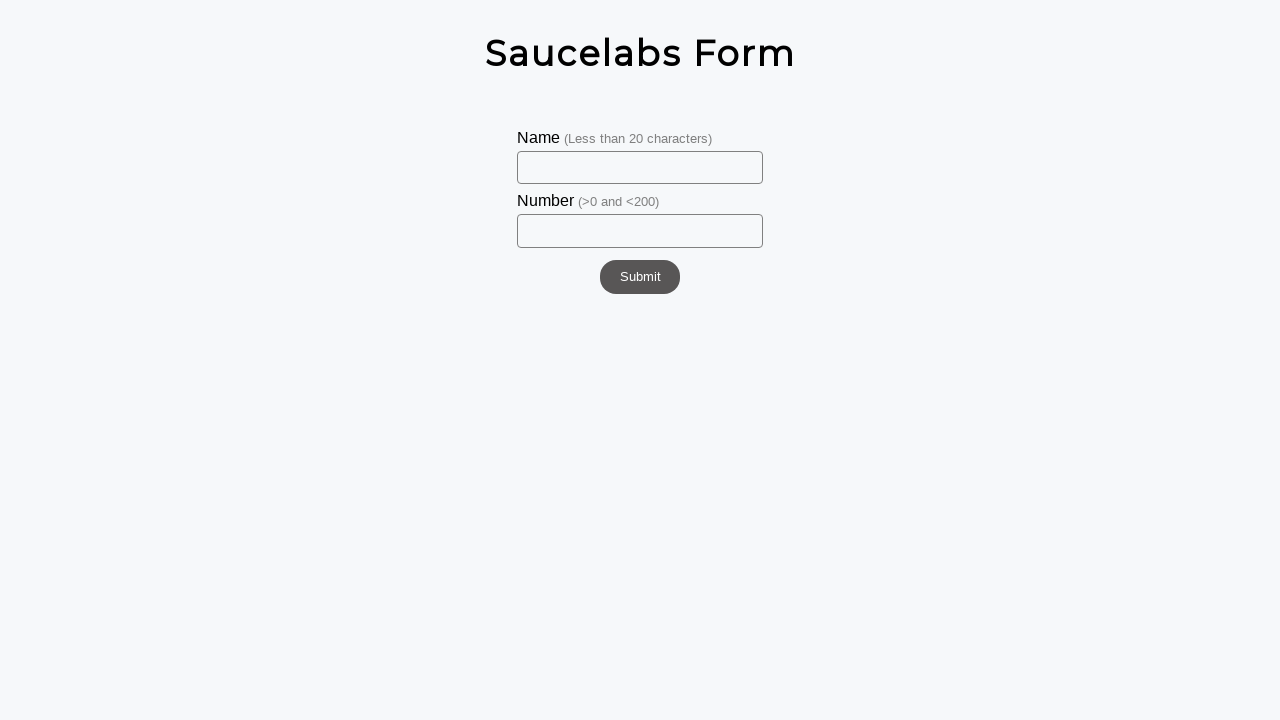

Filled name field with 'Johan' on #name
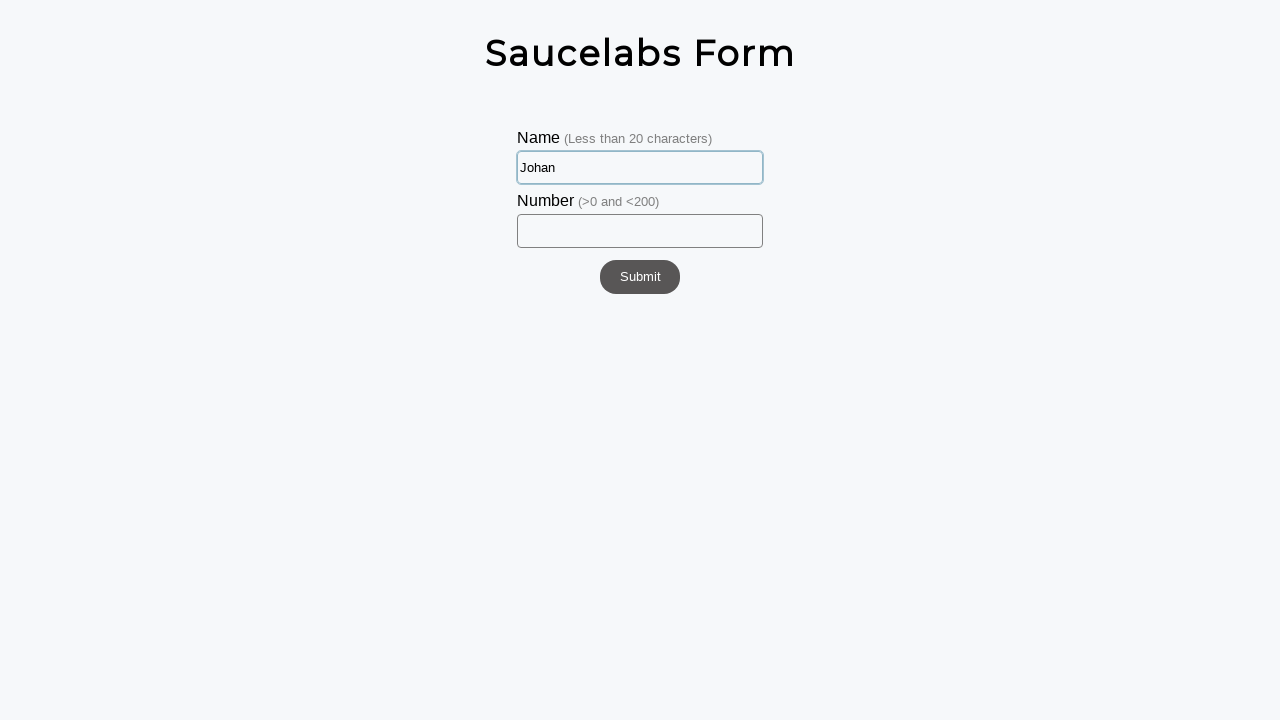

Filled number field with '1' on #number
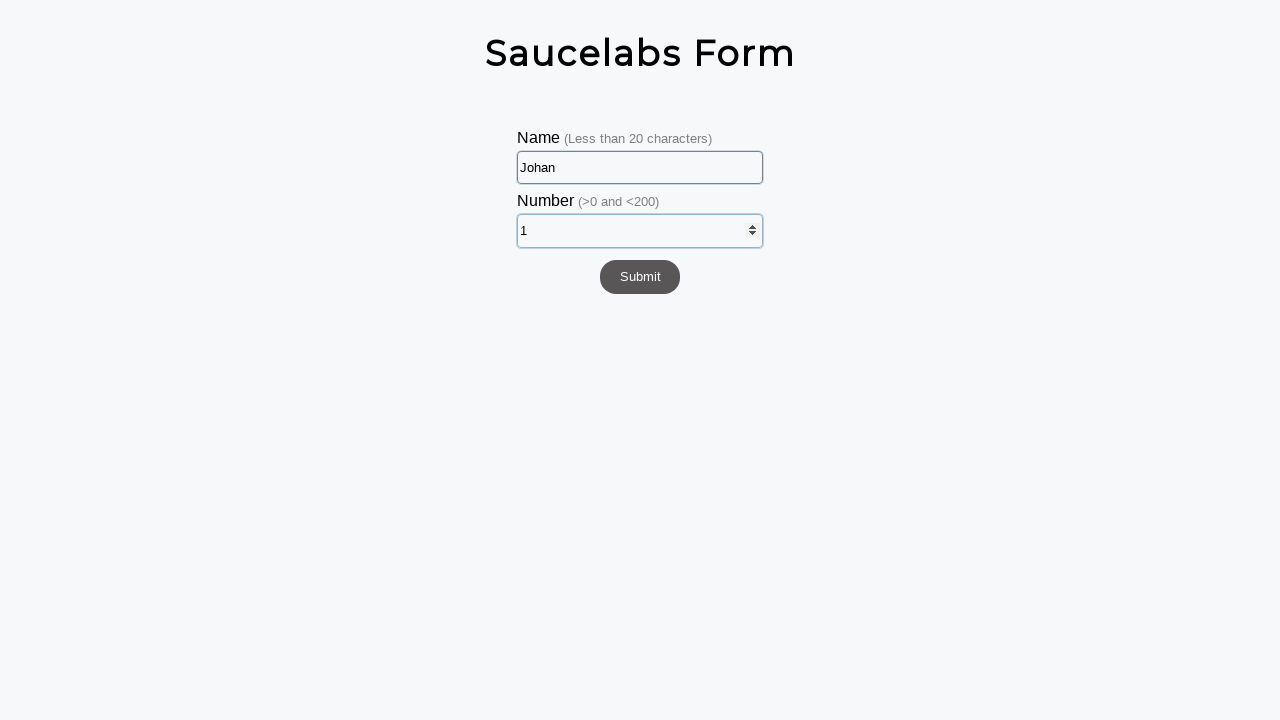

Clicked submit button to submit the form at (640, 277) on #submit
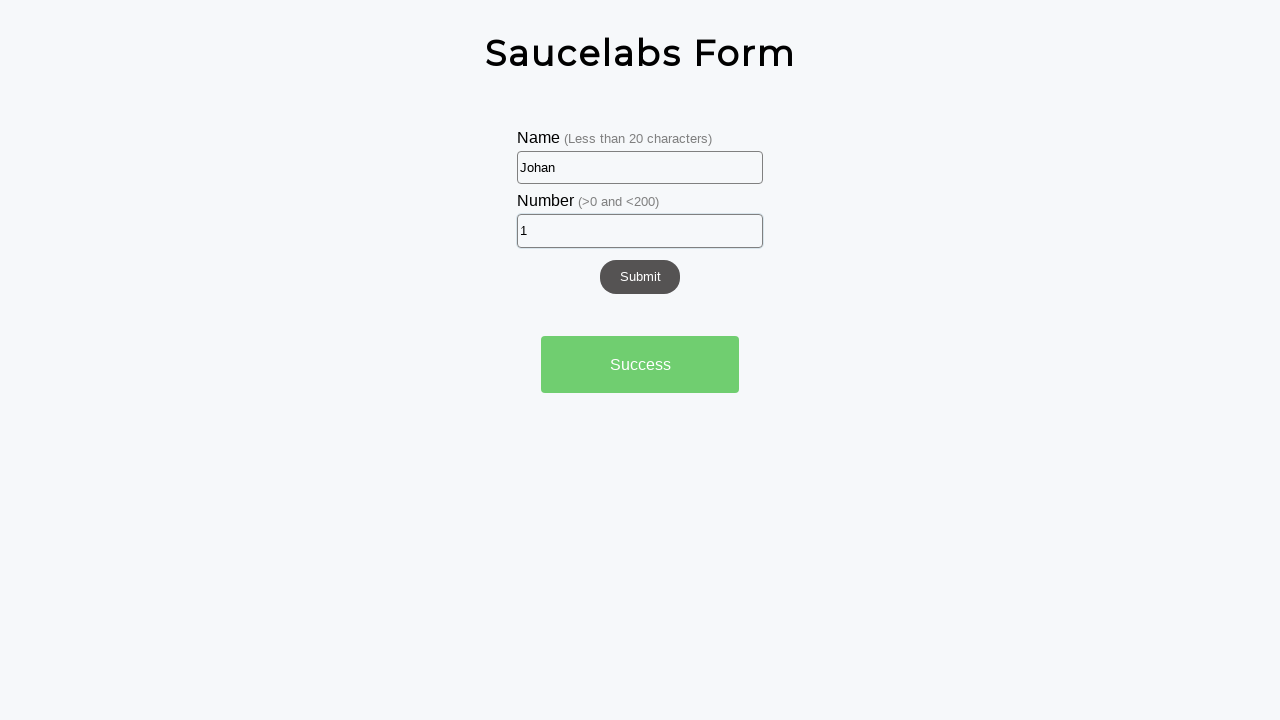

Success alert appeared on the page
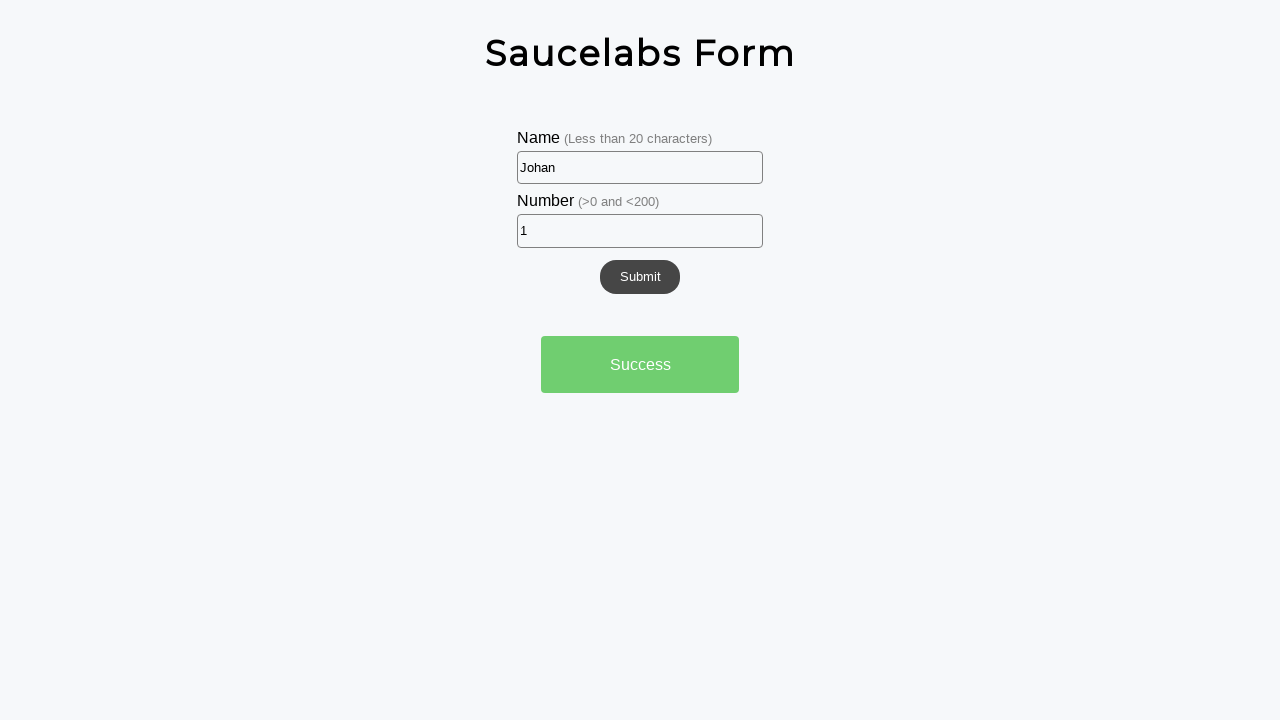

Located alert element
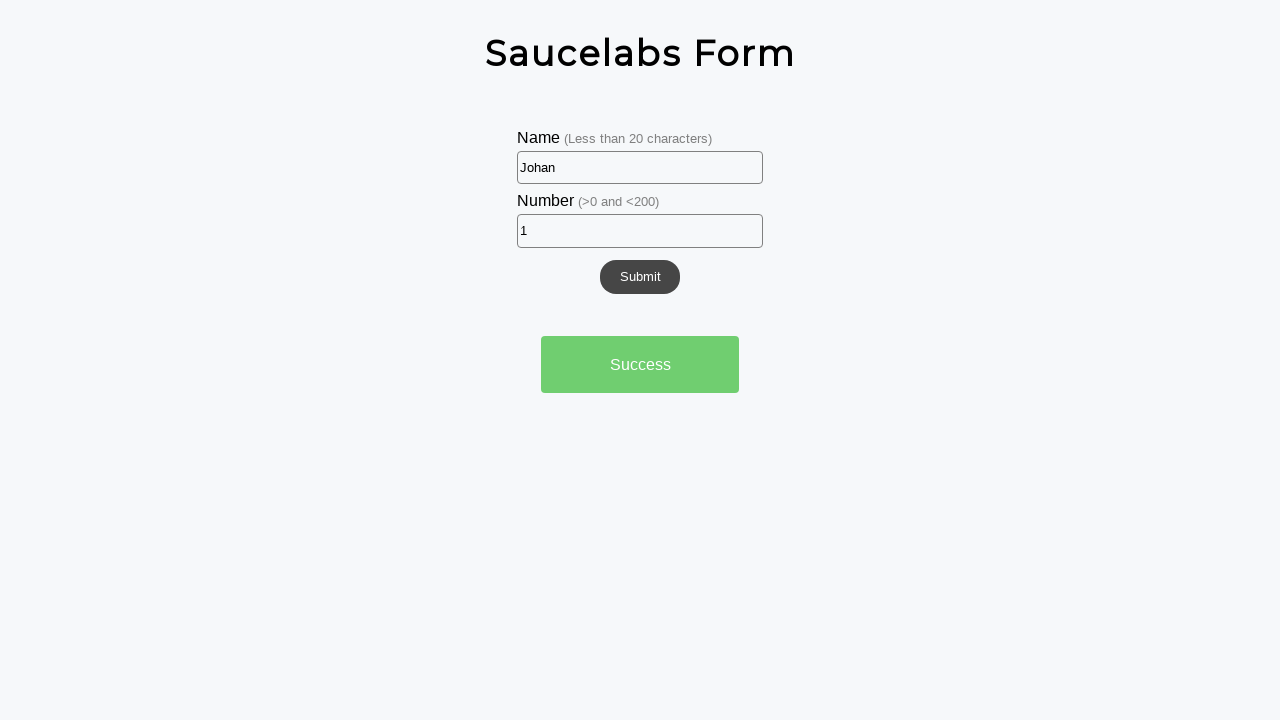

Verified alert text is 'Success'
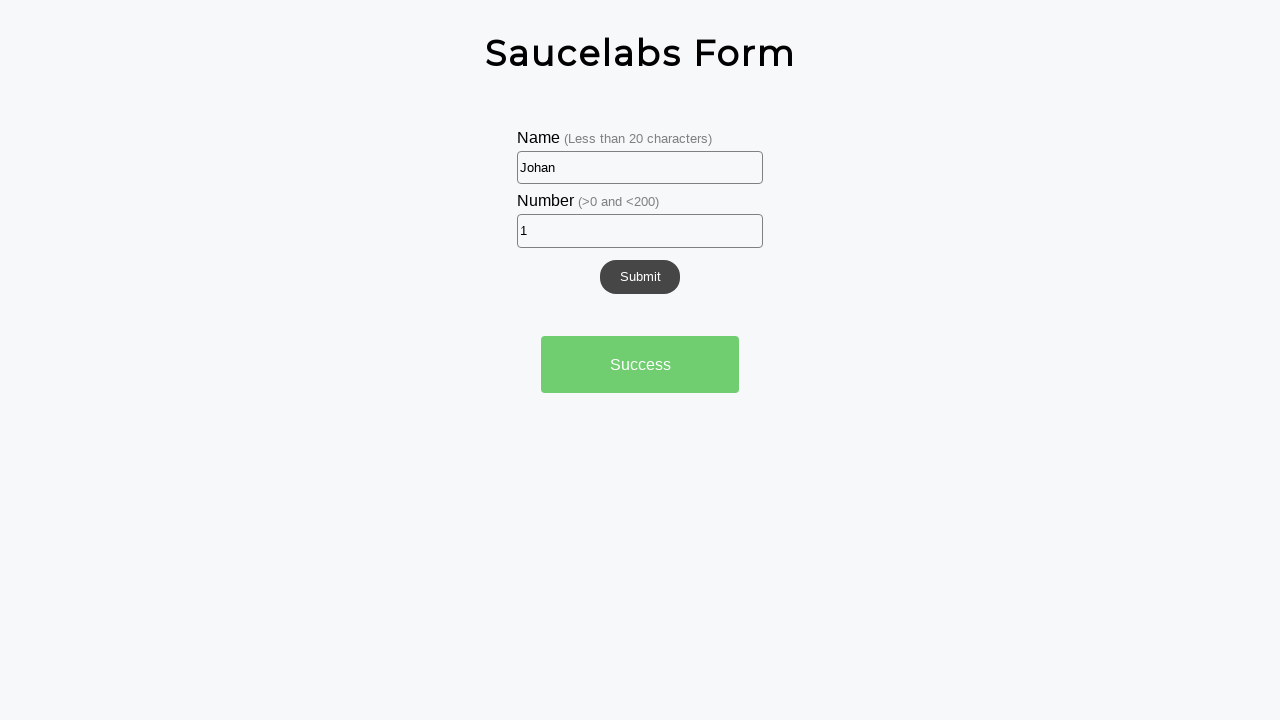

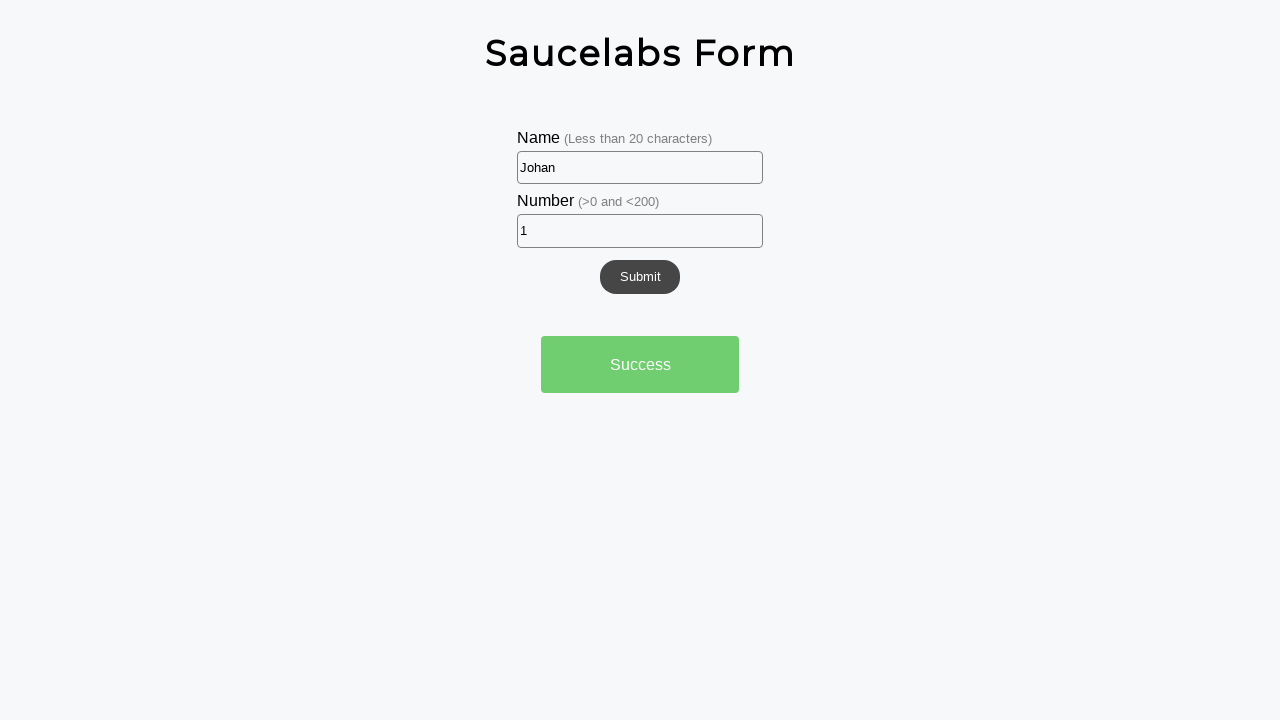